Tests displaying all items after filtering by Active and Completed views

Starting URL: https://demo.playwright.dev/todomvc

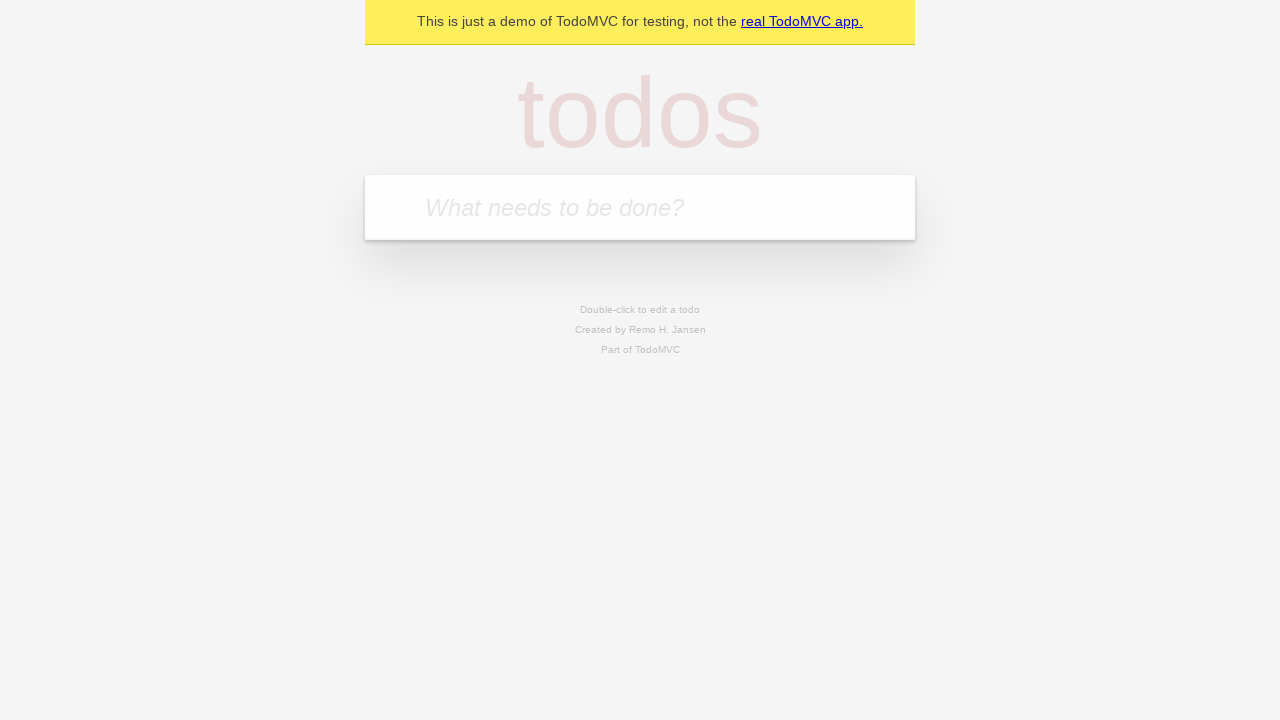

Filled todo input with 'buy some cheese' on internal:attr=[placeholder="What needs to be done?"i]
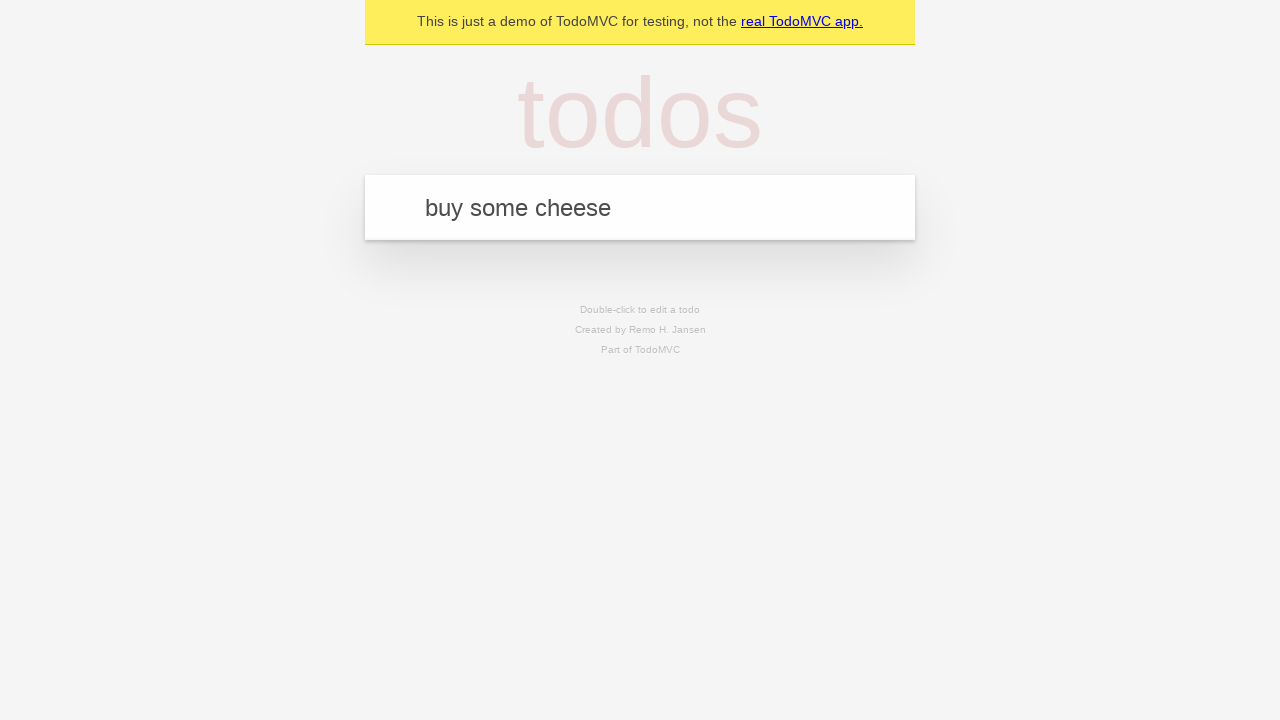

Pressed Enter to add first todo on internal:attr=[placeholder="What needs to be done?"i]
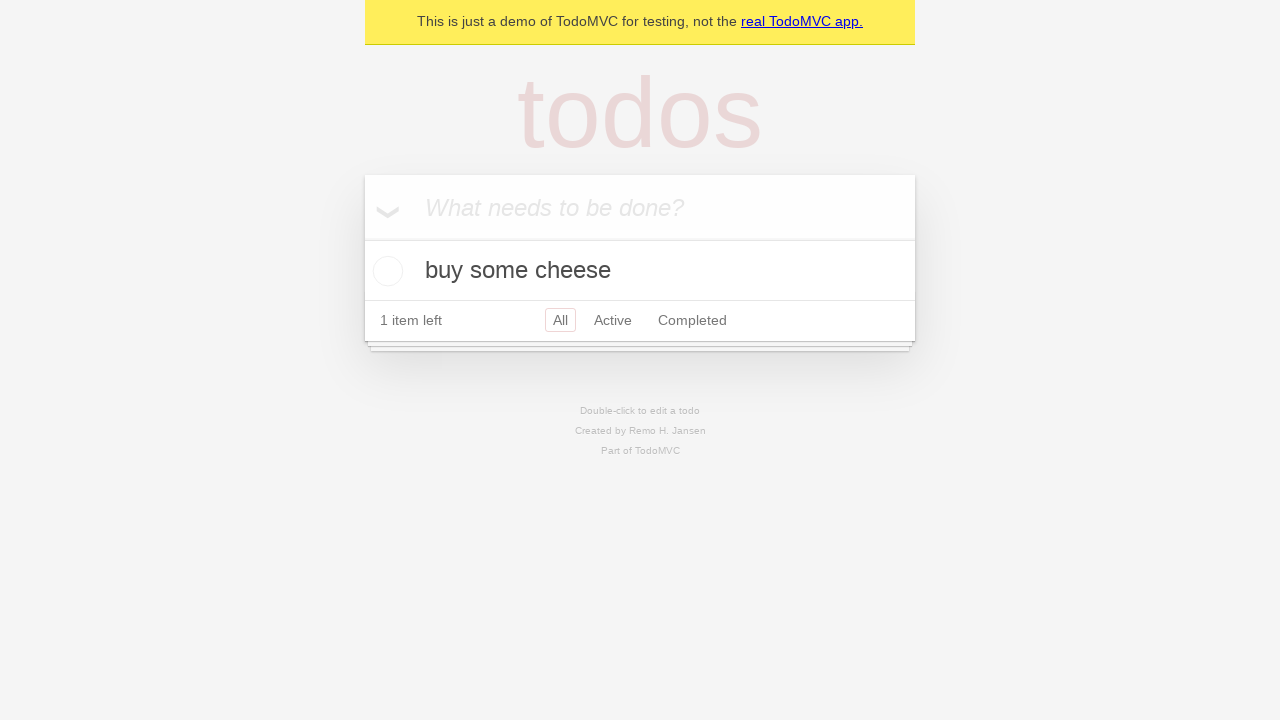

Filled todo input with 'feed the cat' on internal:attr=[placeholder="What needs to be done?"i]
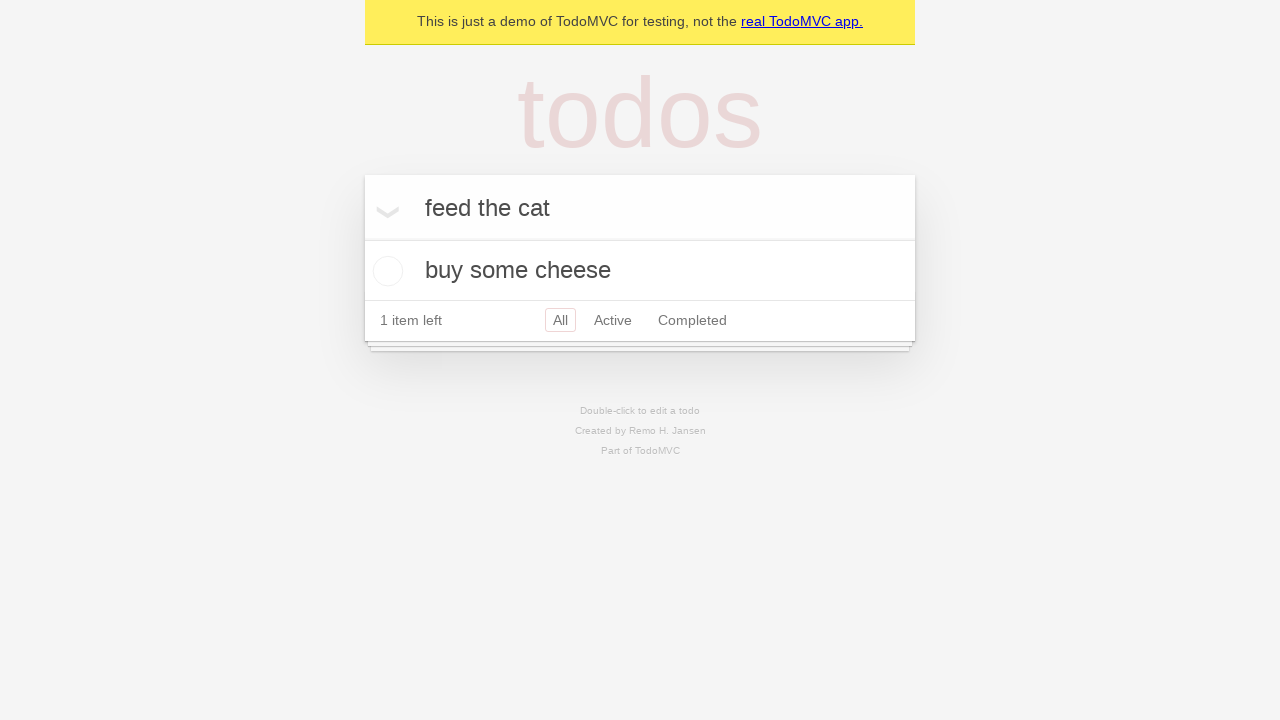

Pressed Enter to add second todo on internal:attr=[placeholder="What needs to be done?"i]
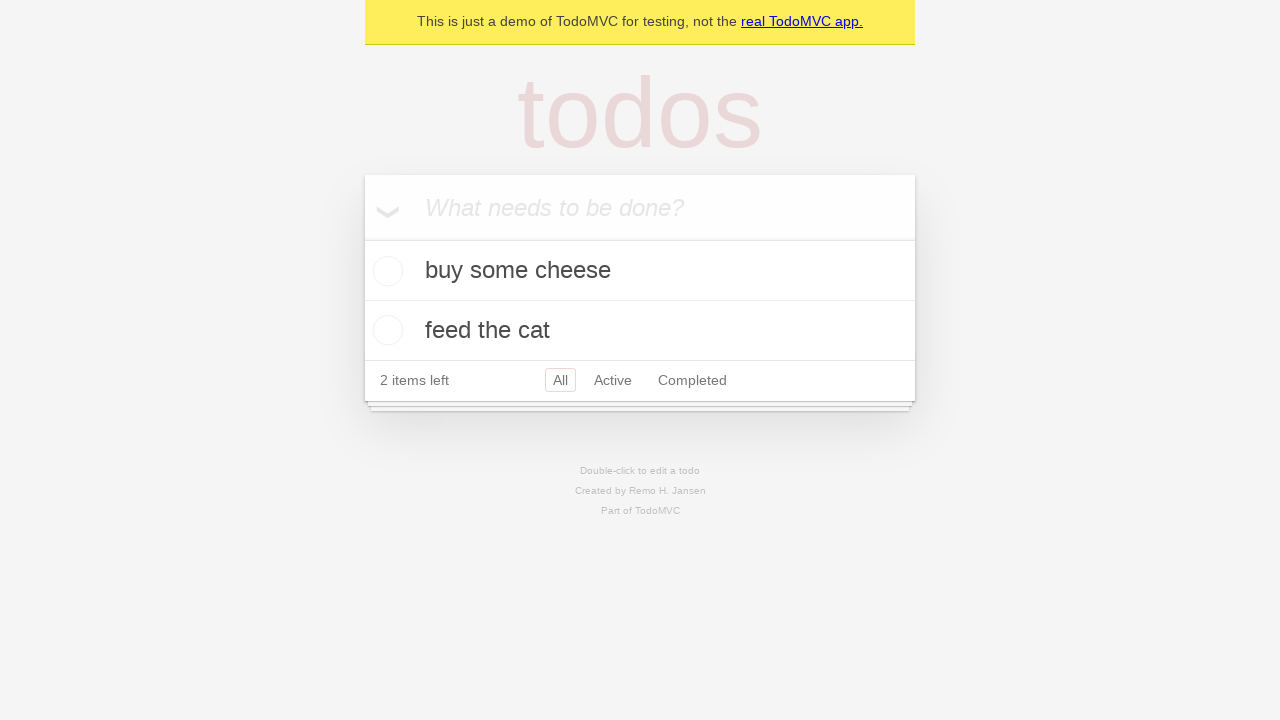

Filled todo input with 'book a doctors appointment' on internal:attr=[placeholder="What needs to be done?"i]
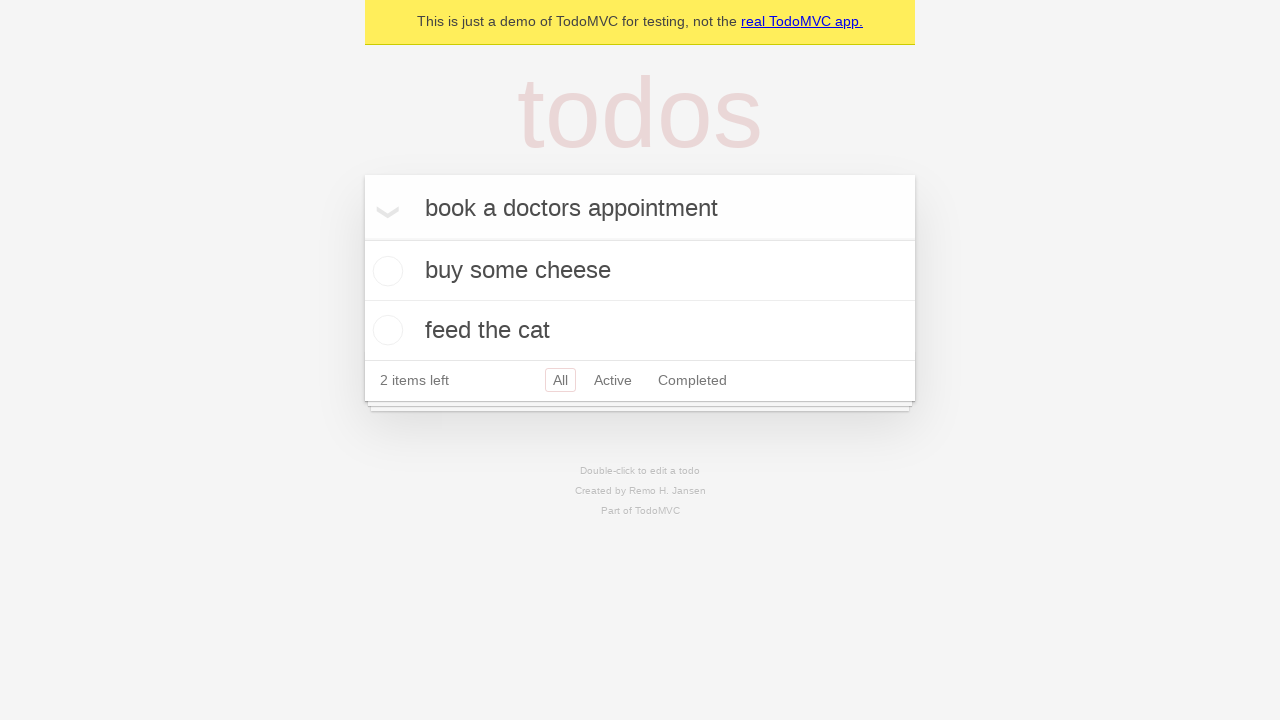

Pressed Enter to add third todo on internal:attr=[placeholder="What needs to be done?"i]
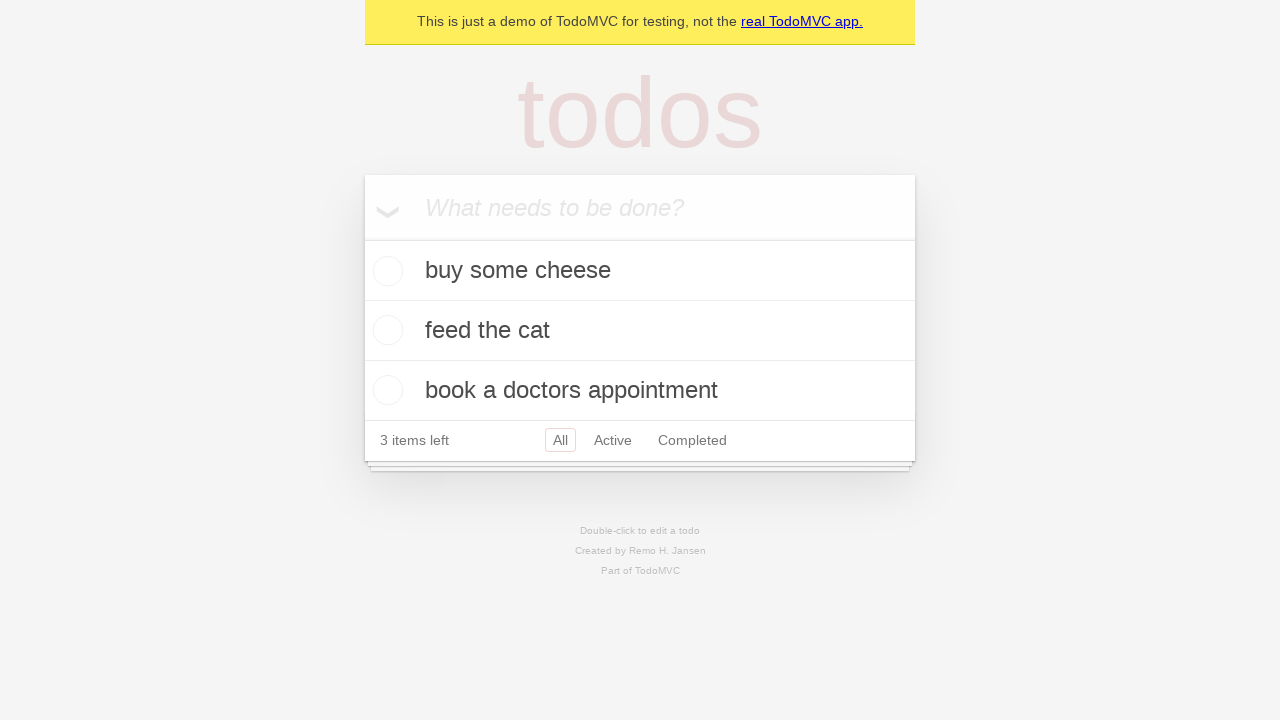

Waited for todo items to be rendered
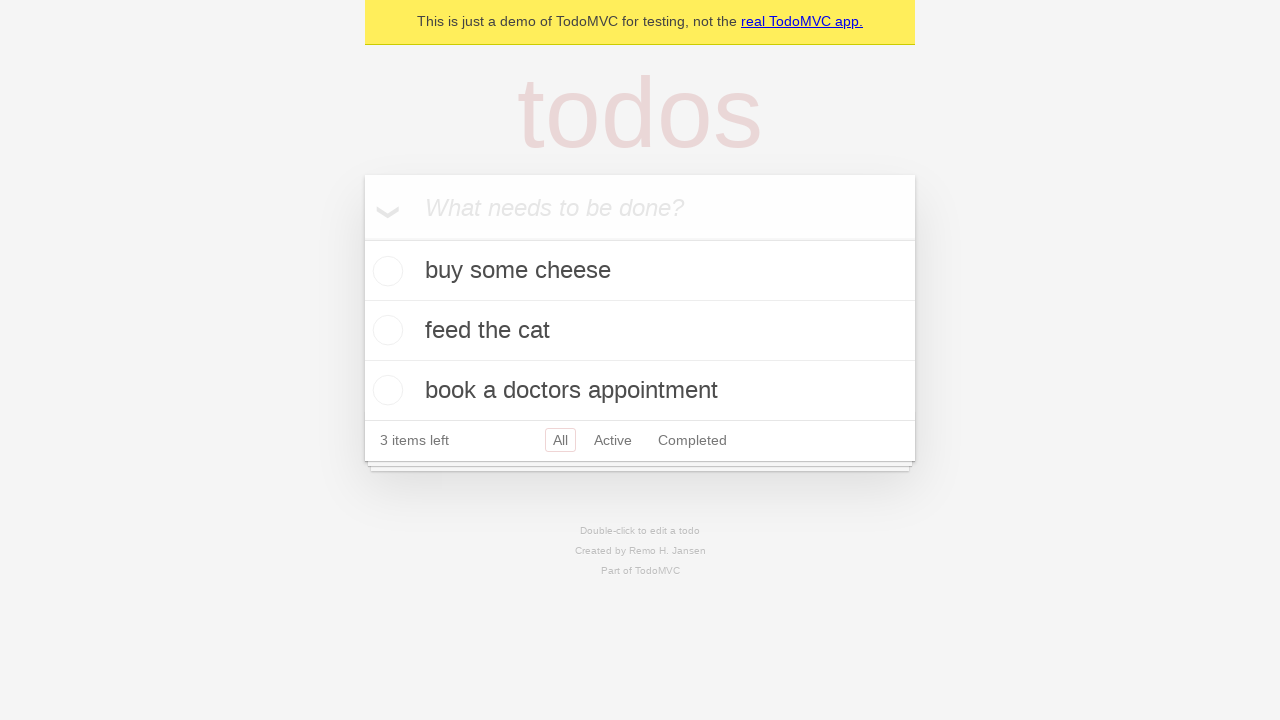

Marked second todo item as complete at (385, 330) on internal:testid=[data-testid="todo-item"s] >> nth=1 >> internal:role=checkbox
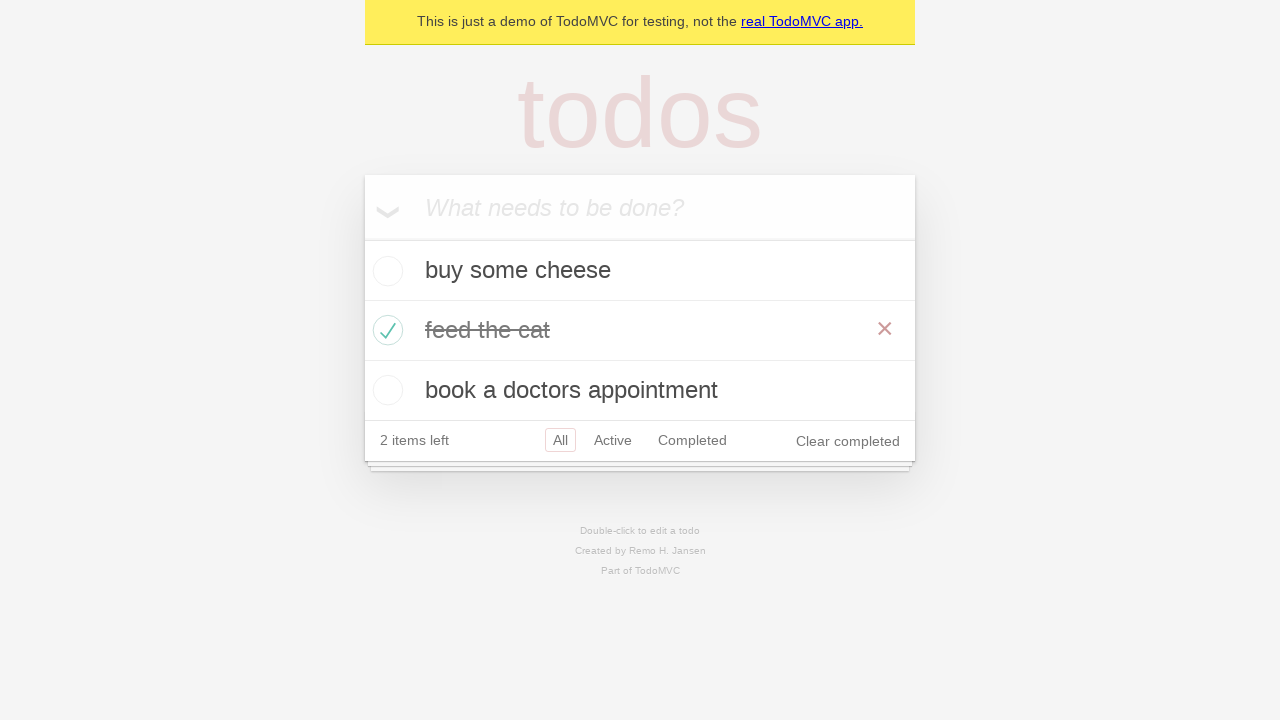

Clicked Active filter to view only active todos at (613, 440) on internal:role=link[name="Active"i]
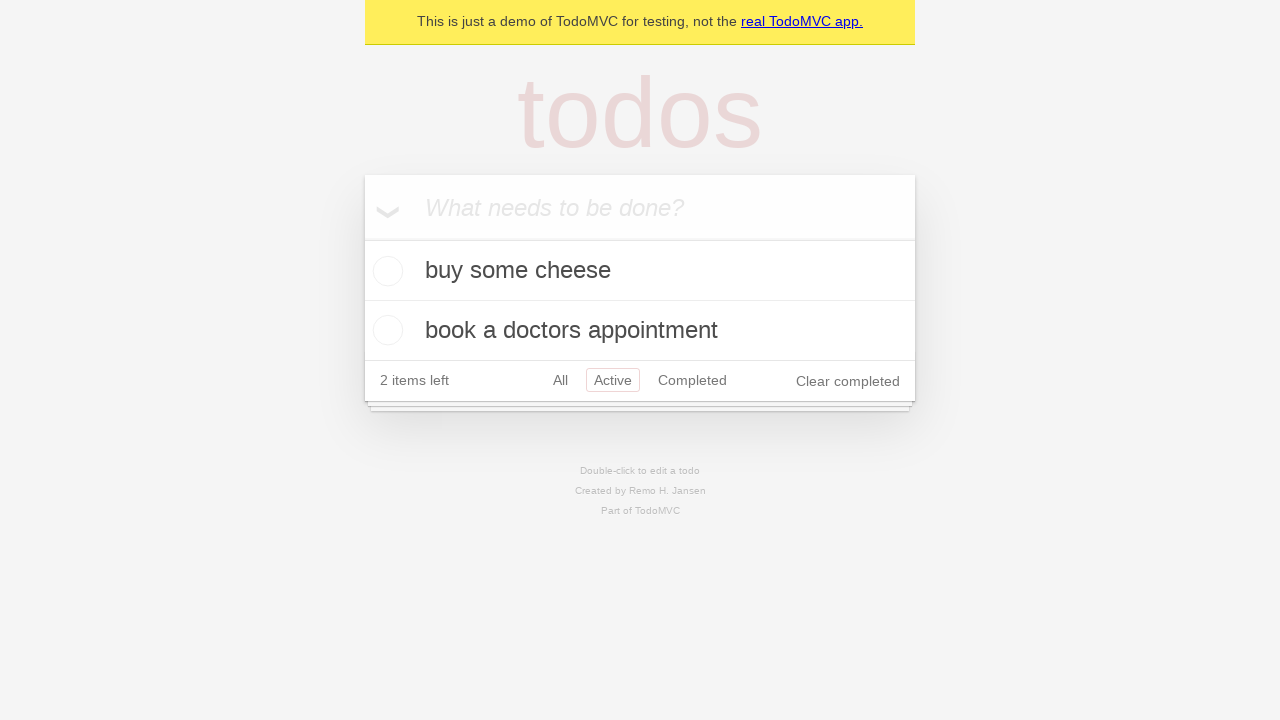

Clicked Completed filter to view only completed todos at (692, 380) on internal:role=link[name="Completed"i]
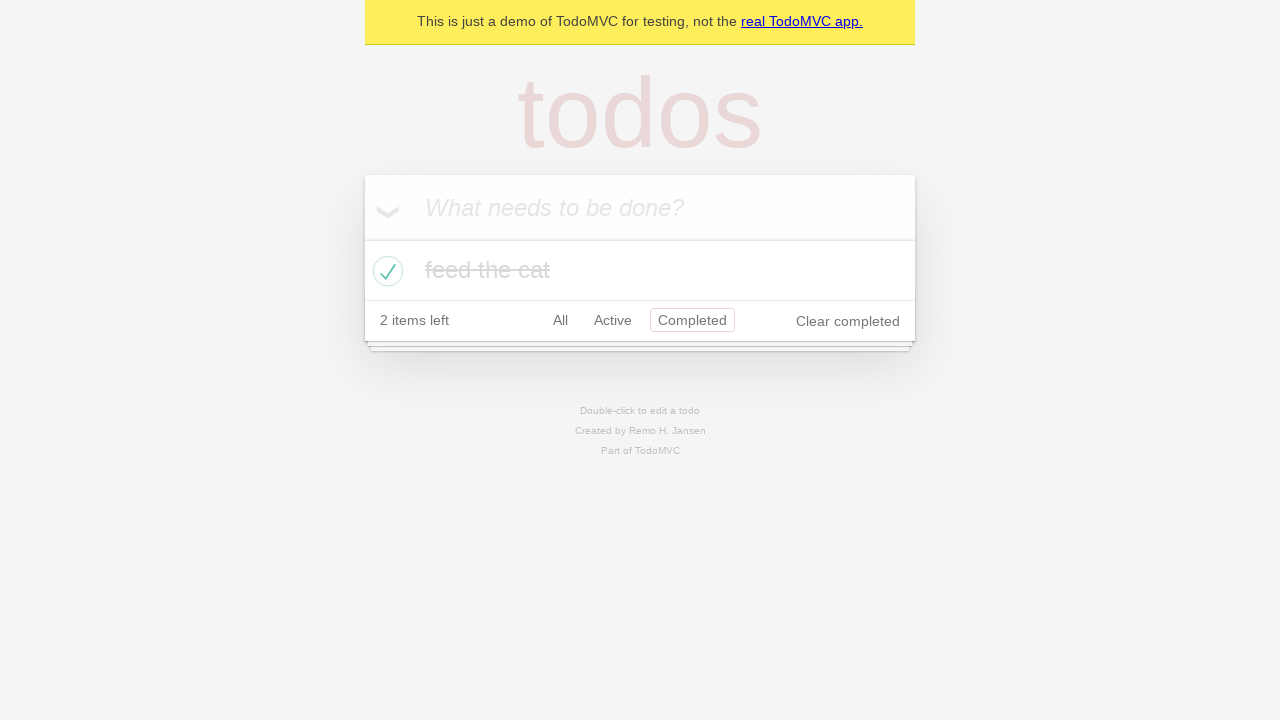

Clicked All filter to display all items at (560, 320) on internal:role=link[name="All"i]
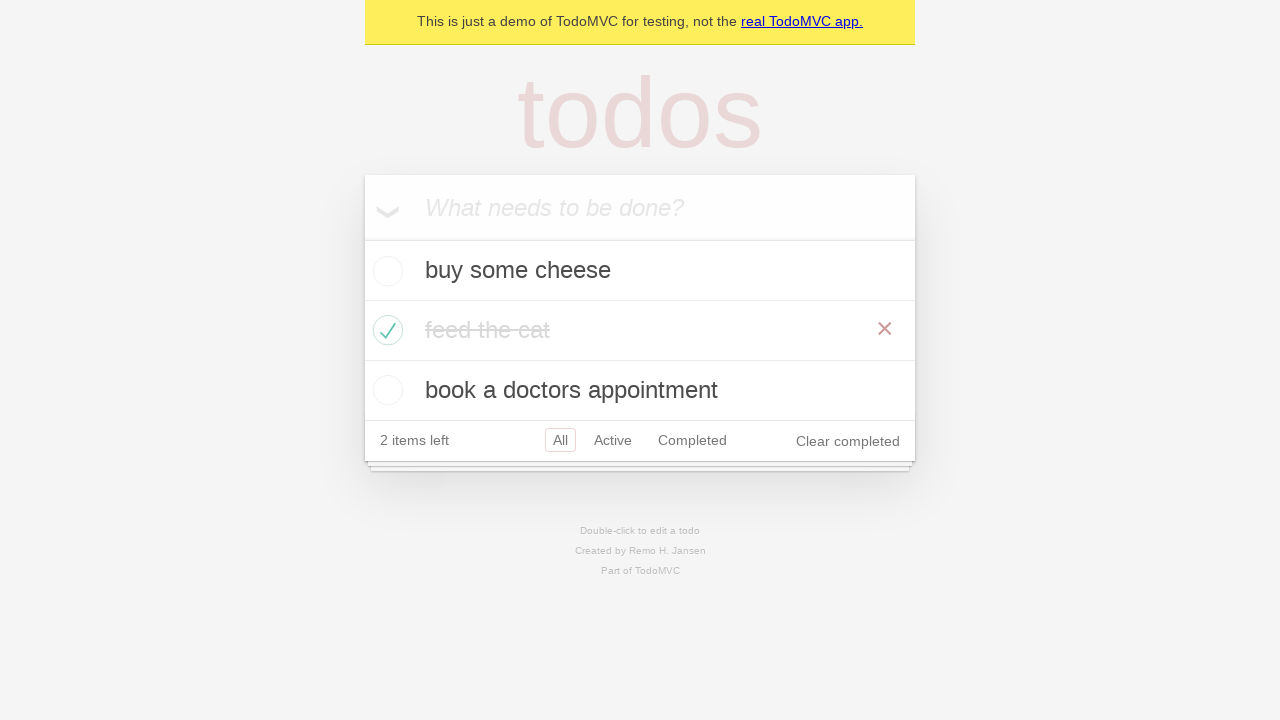

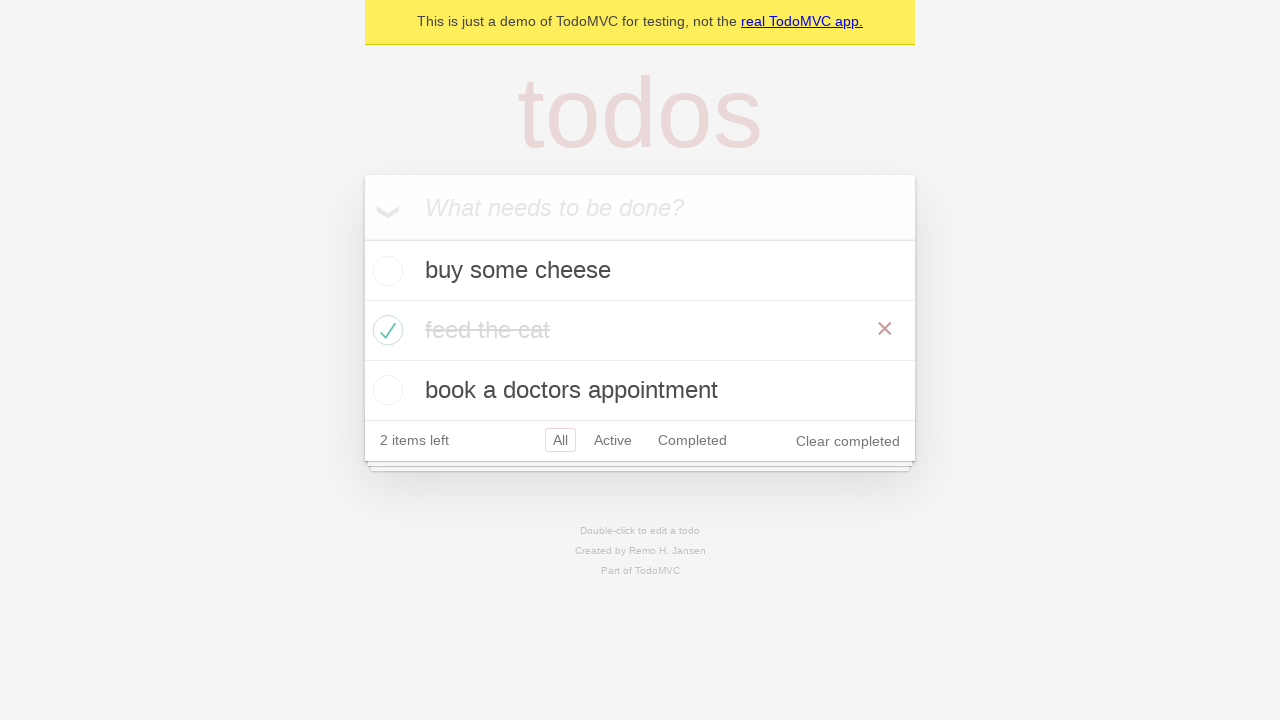